Tests mouse hover functionality by hovering over the Buy menu item and then clicking on the Villas submenu option

Starting URL: https://metropolitan.realestate/

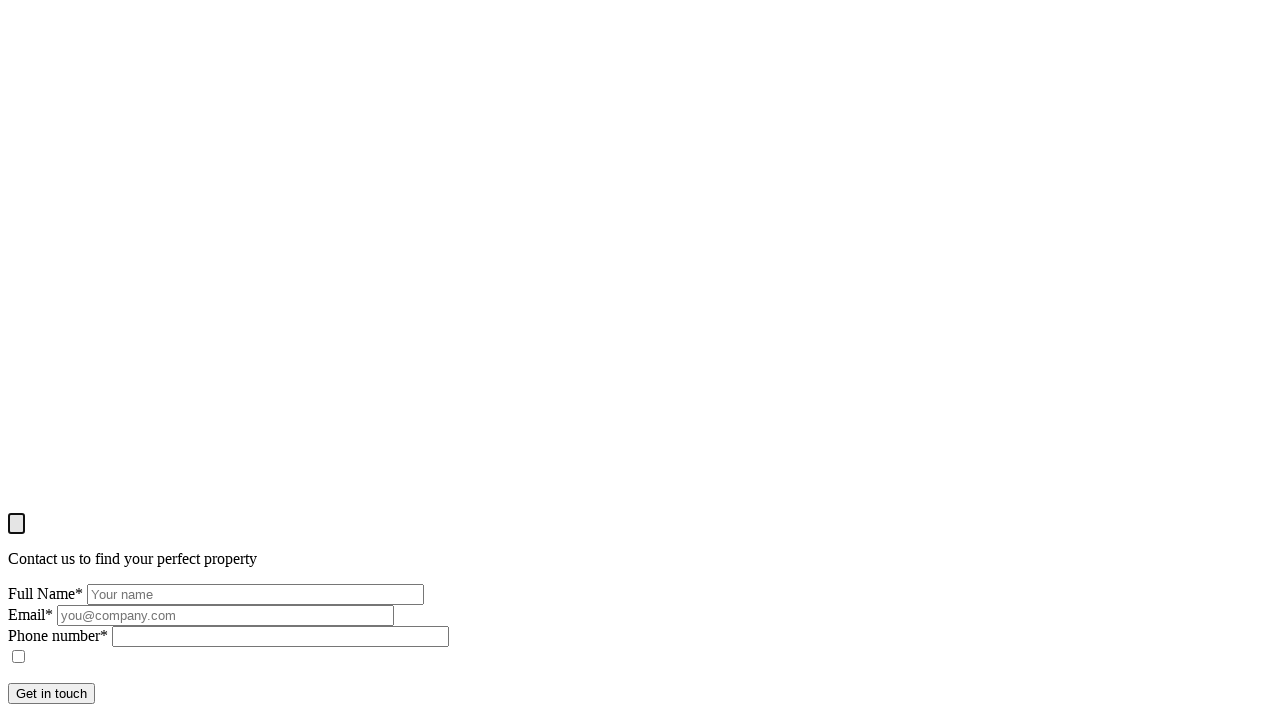

Hovered over Buy menu item at (62, 360) on a.header-menu__link:has-text('Buy')
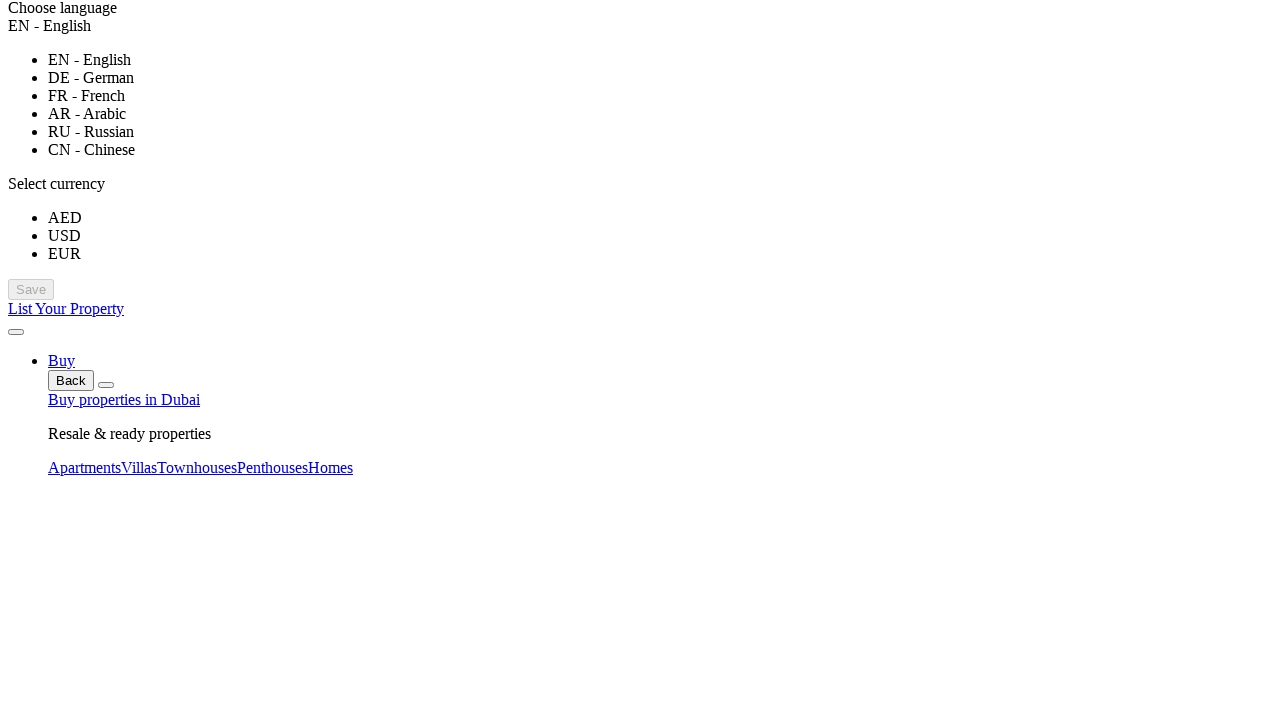

Clicked on Villas submenu option at (139, 467) on a[href='https://metropolitan.realestate/buy/villas-for-sale-in-dubai/'] span.tit
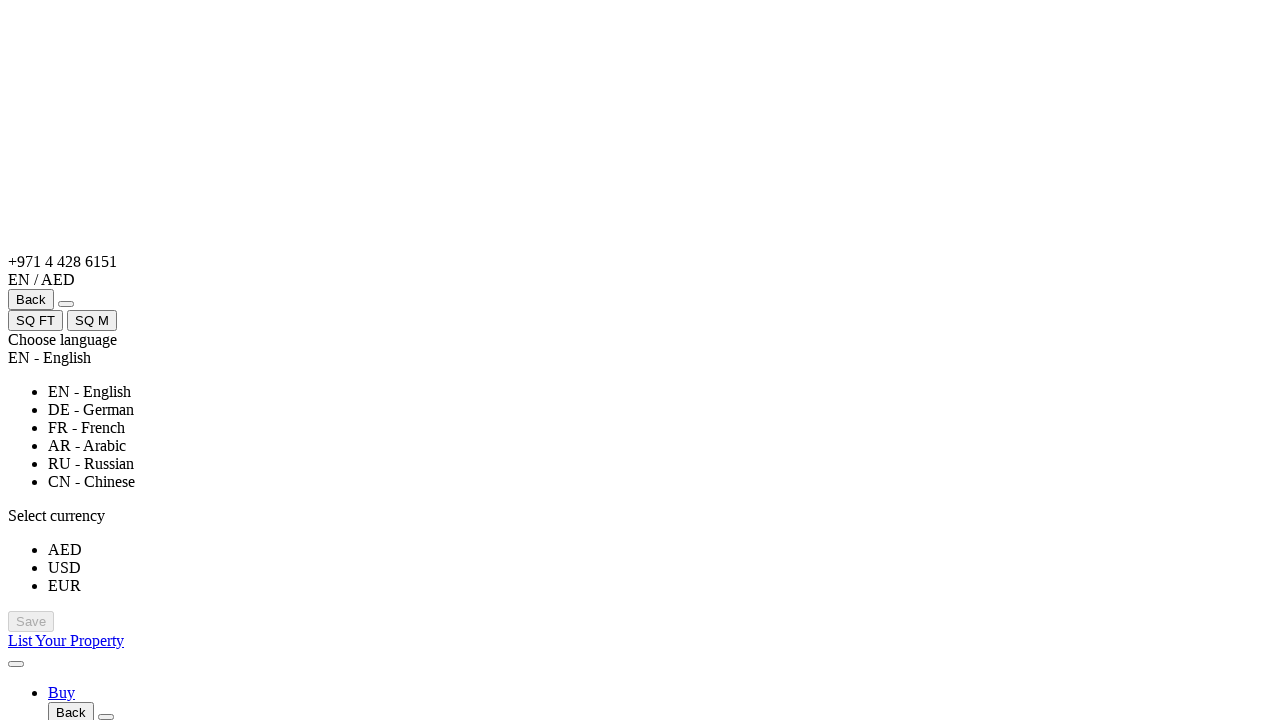

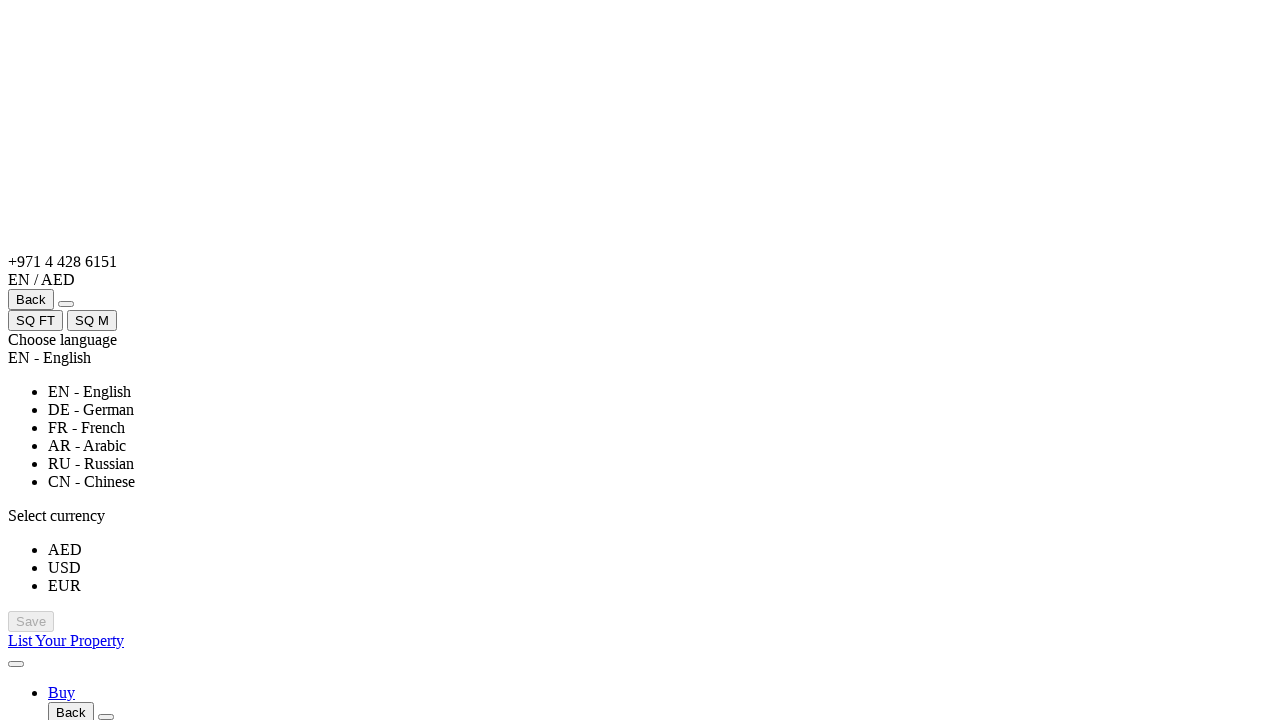